Tests the first fake alert by clicking a button to trigger it and then dismissing it with OK button

Starting URL: https://testpages.herokuapp.com/styled/alerts/fake-alert-test.html

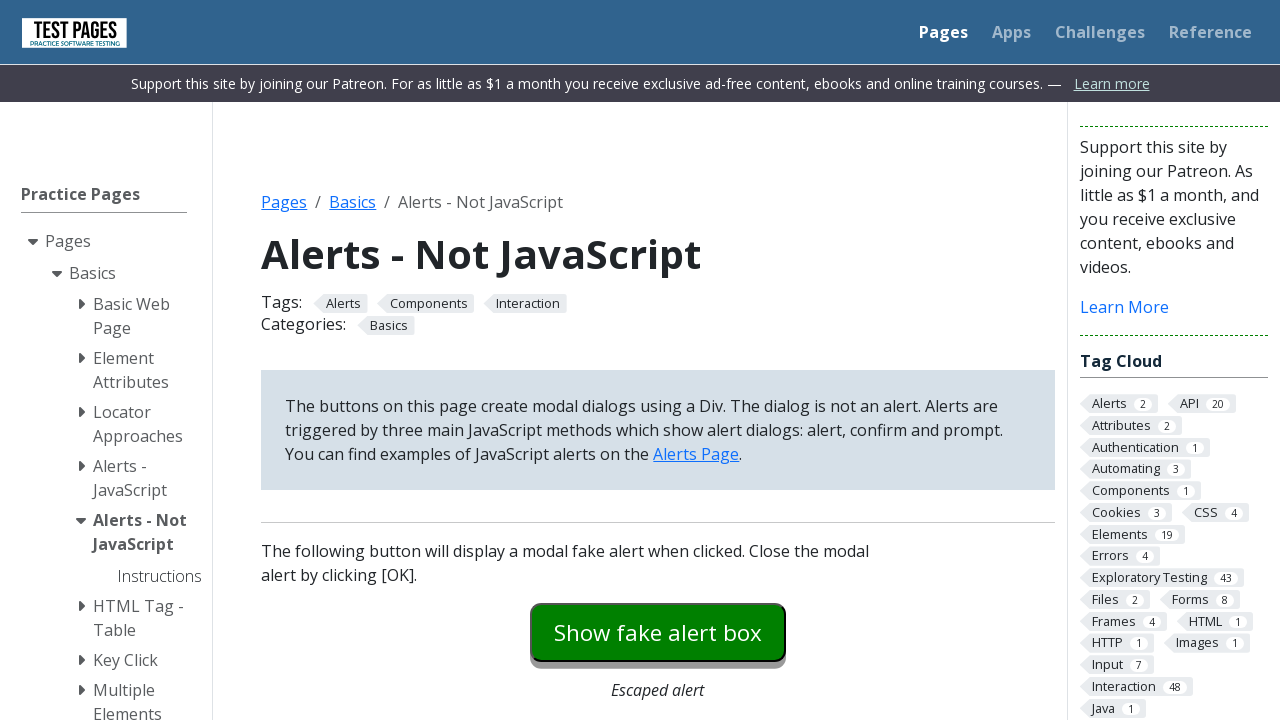

Navigated to fake alert test page
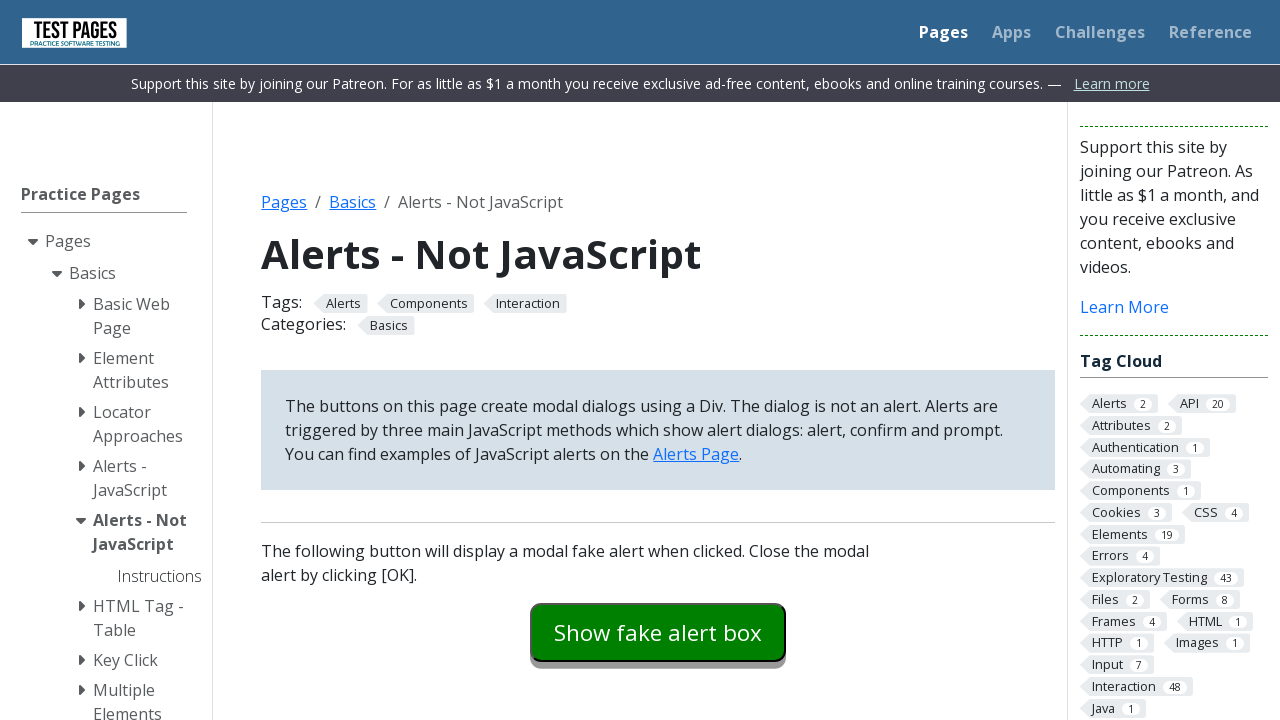

Clicked button to trigger first fake alert at (658, 632) on #fakealert
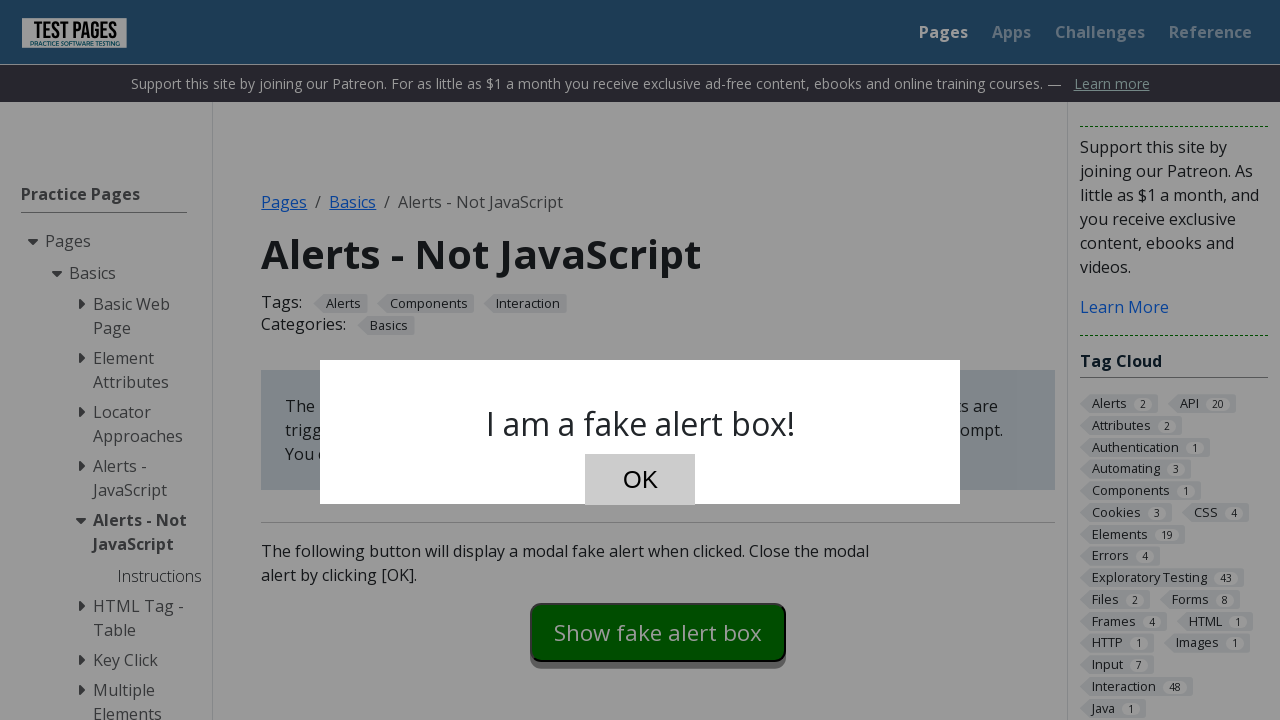

Waited for fake alert to appear
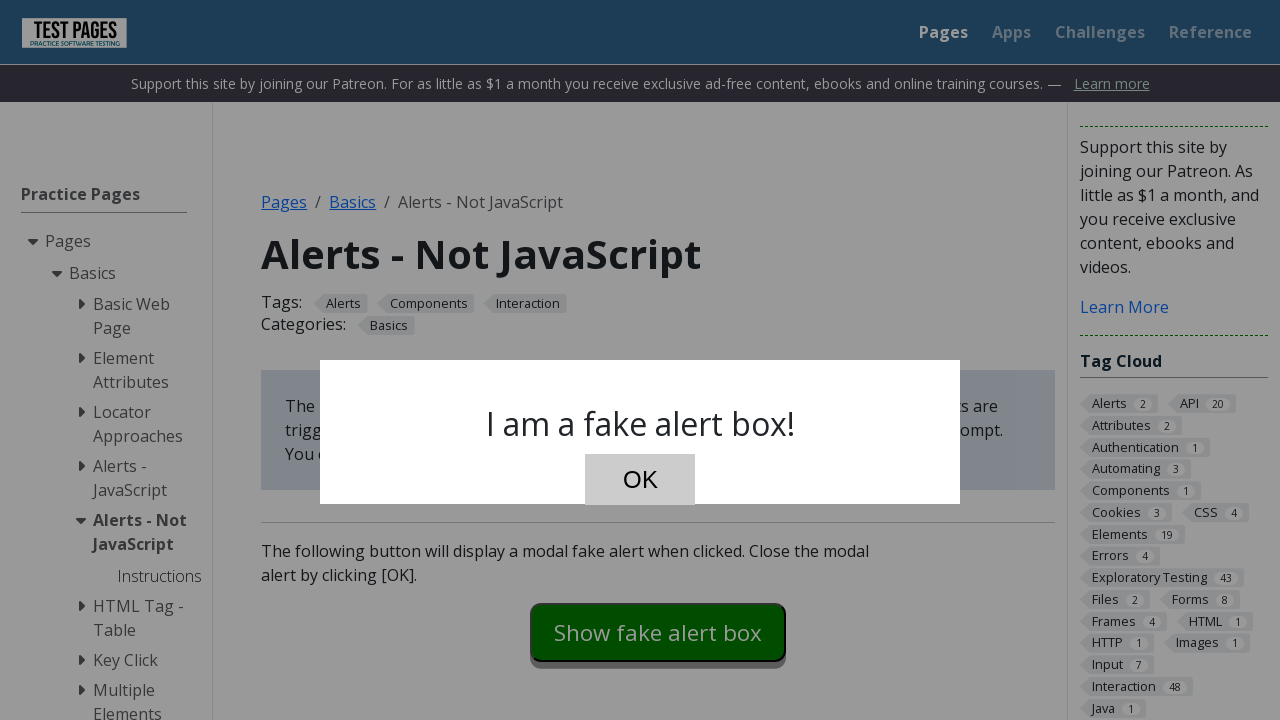

Clicked OK button to dismiss the fake alert at (640, 480) on #dialog-ok
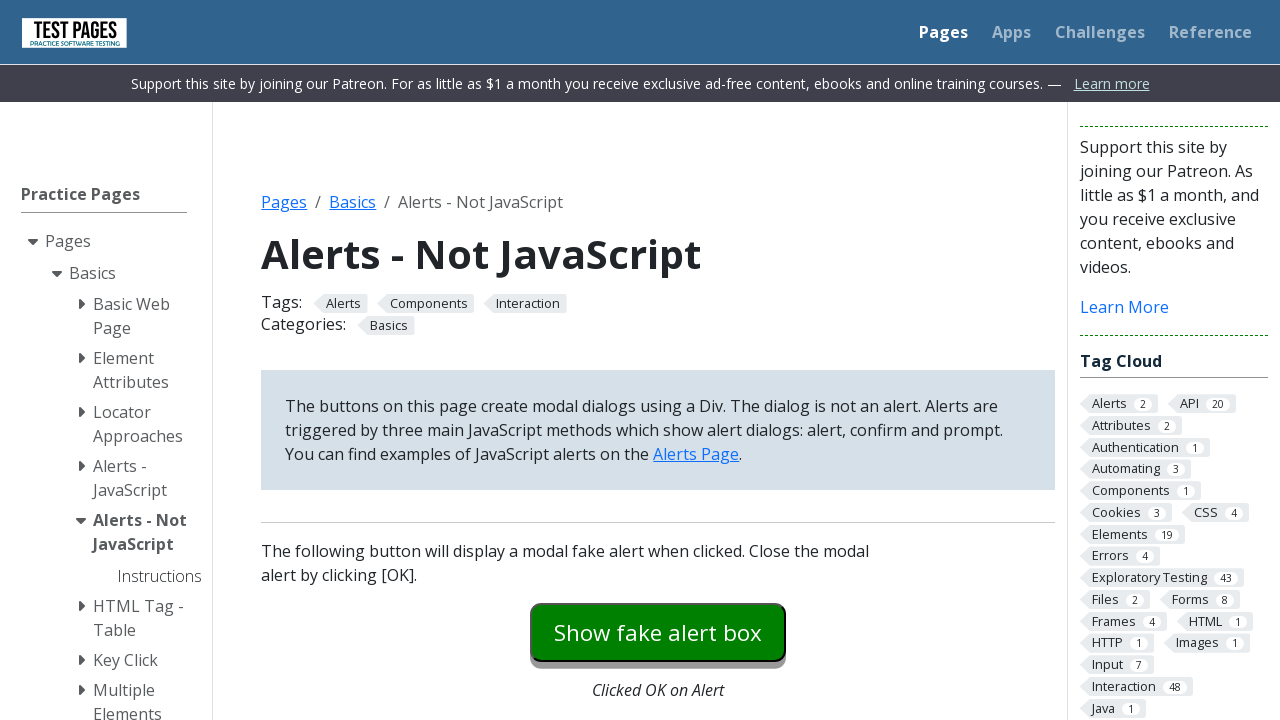

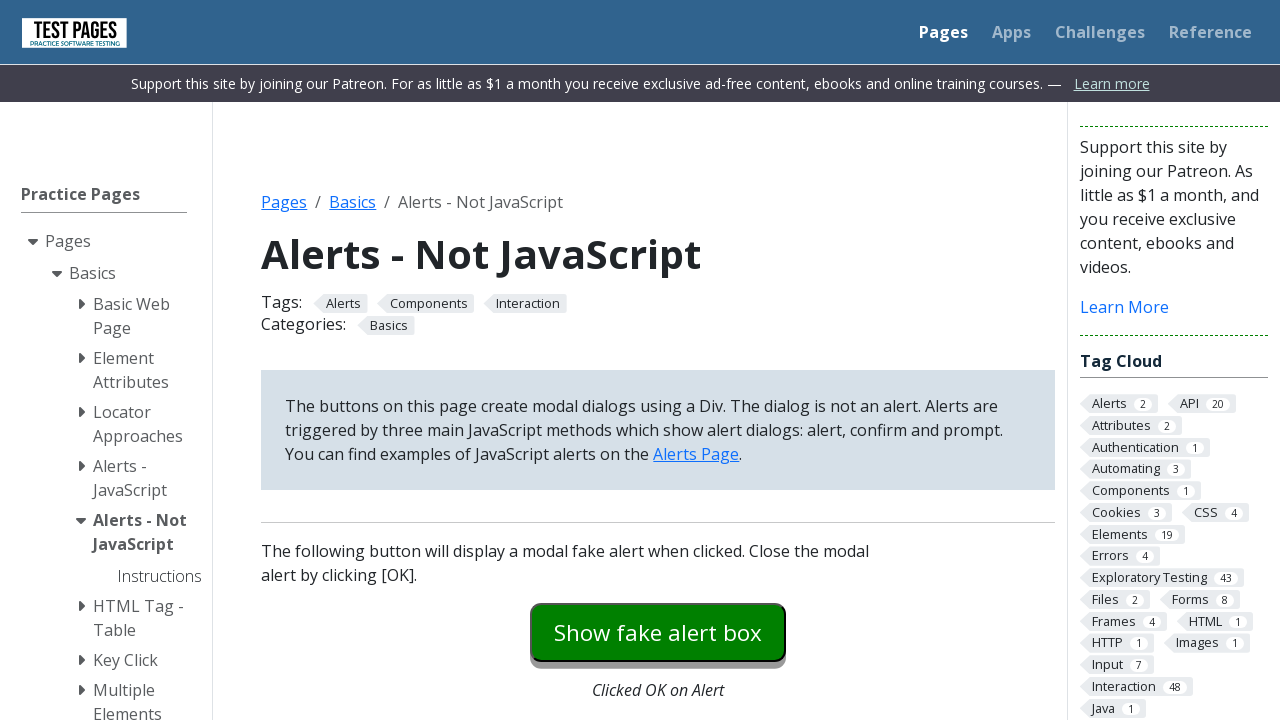